Tests interaction with a dropdown select element by scrolling to it, clicking it, and selecting an option using mouse movements

Starting URL: https://testpages.eviltester.com/styled/basic-html-form-test.html

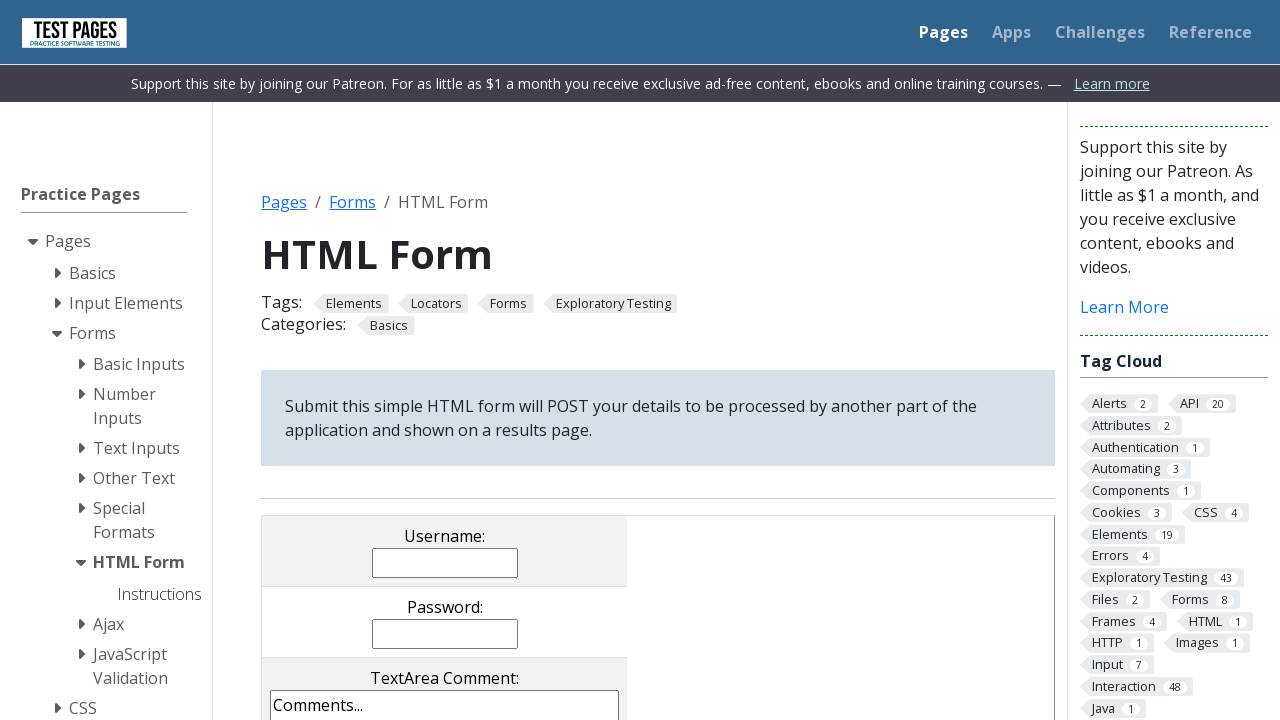

Located dropdown select element with name 'dropdown'
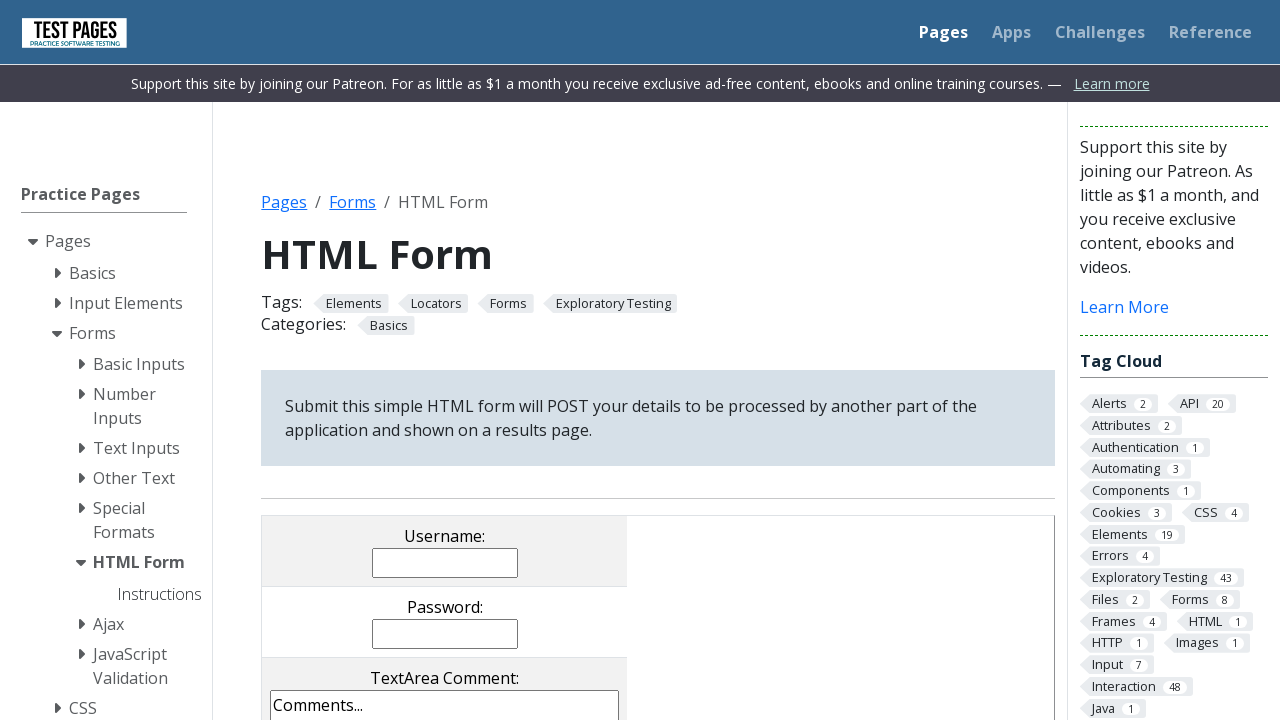

Scrolled dropdown into view
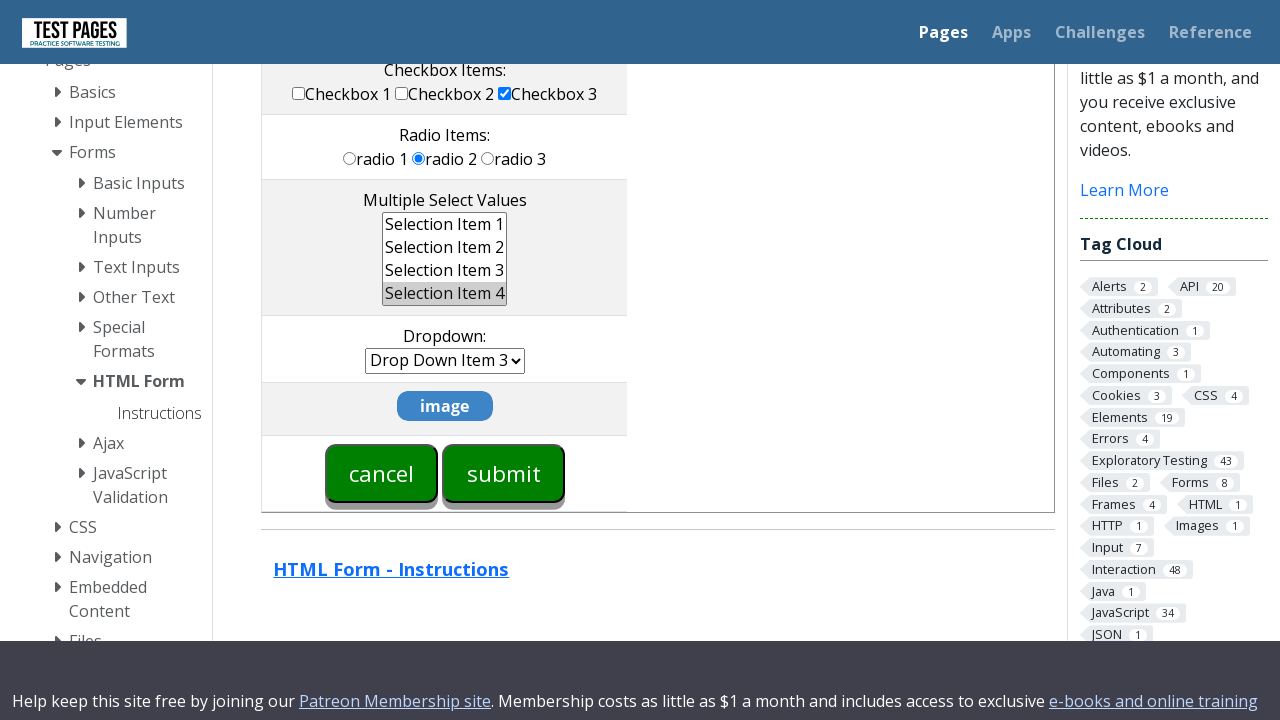

Moved mouse to center of dropdown element at (445, 360)
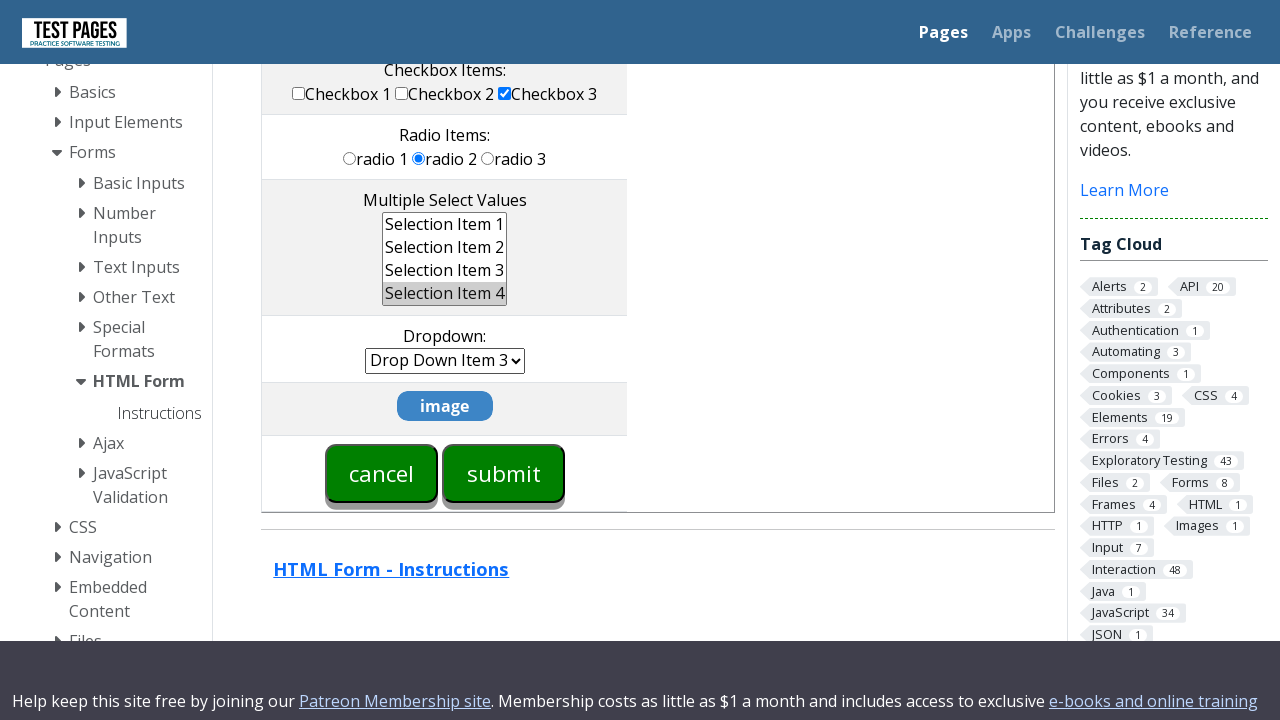

Clicked dropdown to open menu at (445, 360)
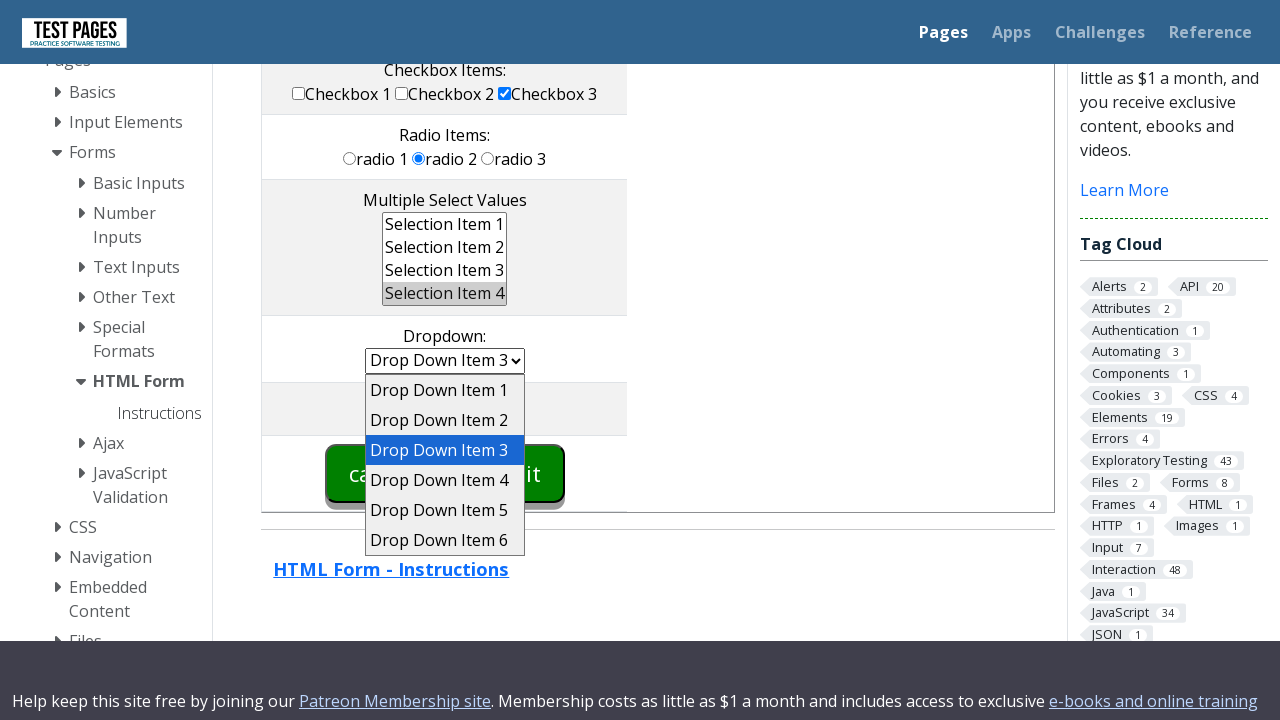

Located option element with value 'dd2'
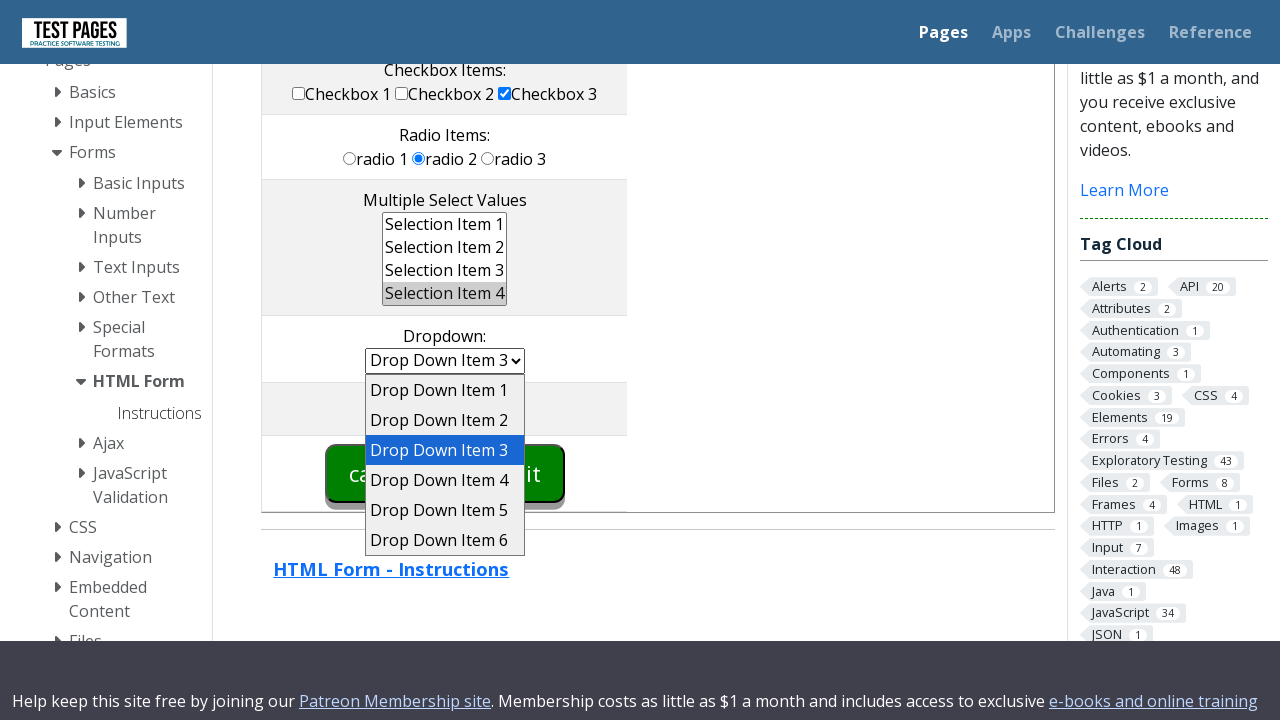

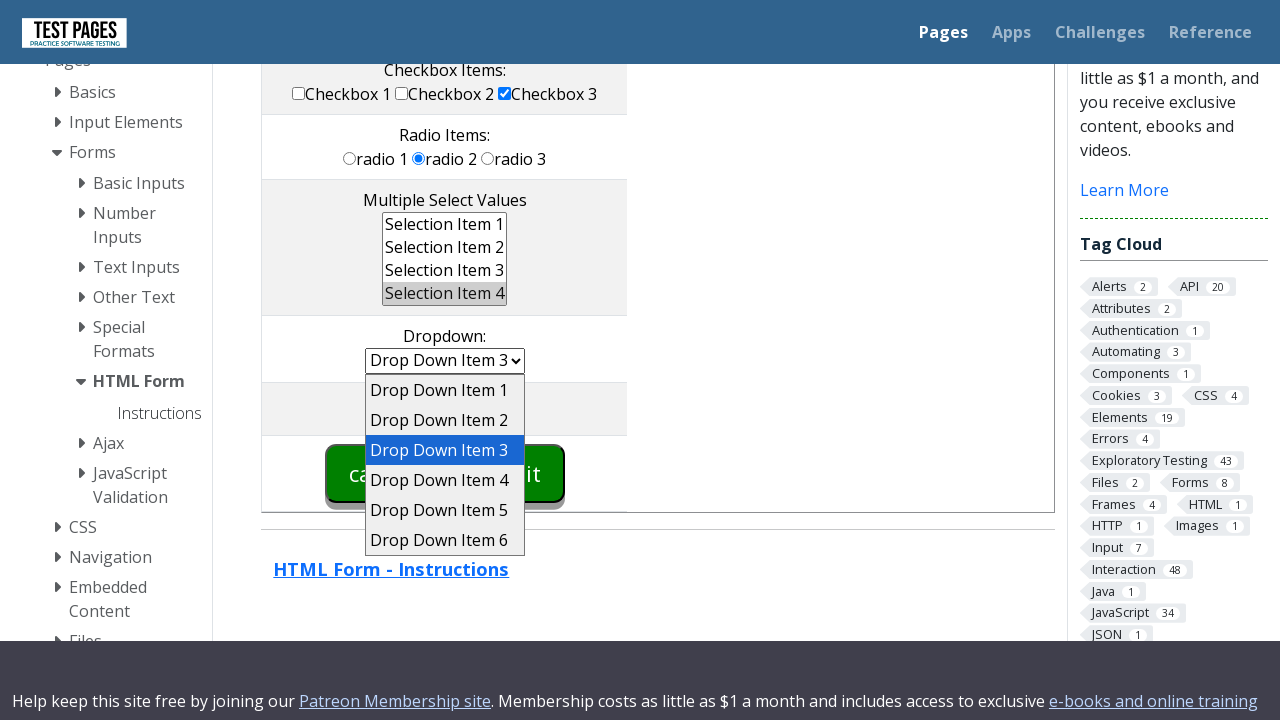